Tests JavaScript confirmation alert handling by clicking a button to trigger a confirmation dialog, accepting it, and verifying the result message is displayed correctly on the page.

Starting URL: http://the-internet.herokuapp.com/javascript_alerts

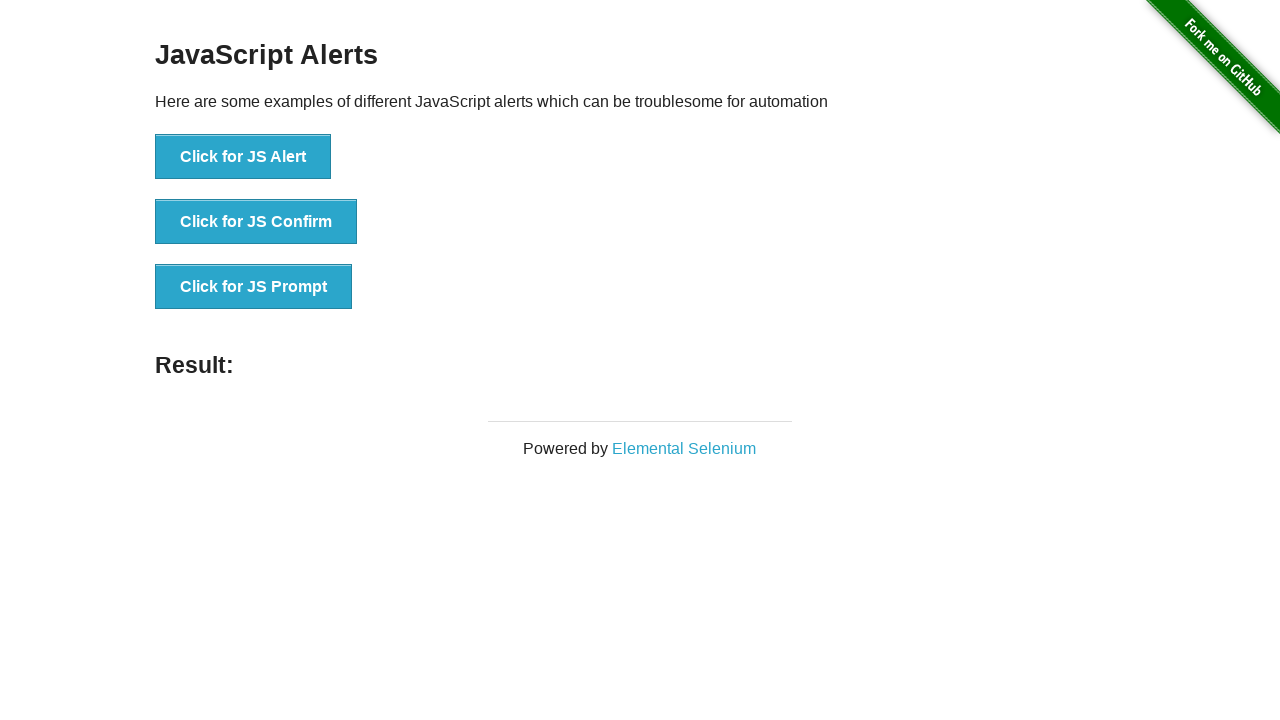

Clicked the second button to trigger JavaScript confirmation alert at (256, 222) on button >> nth=1
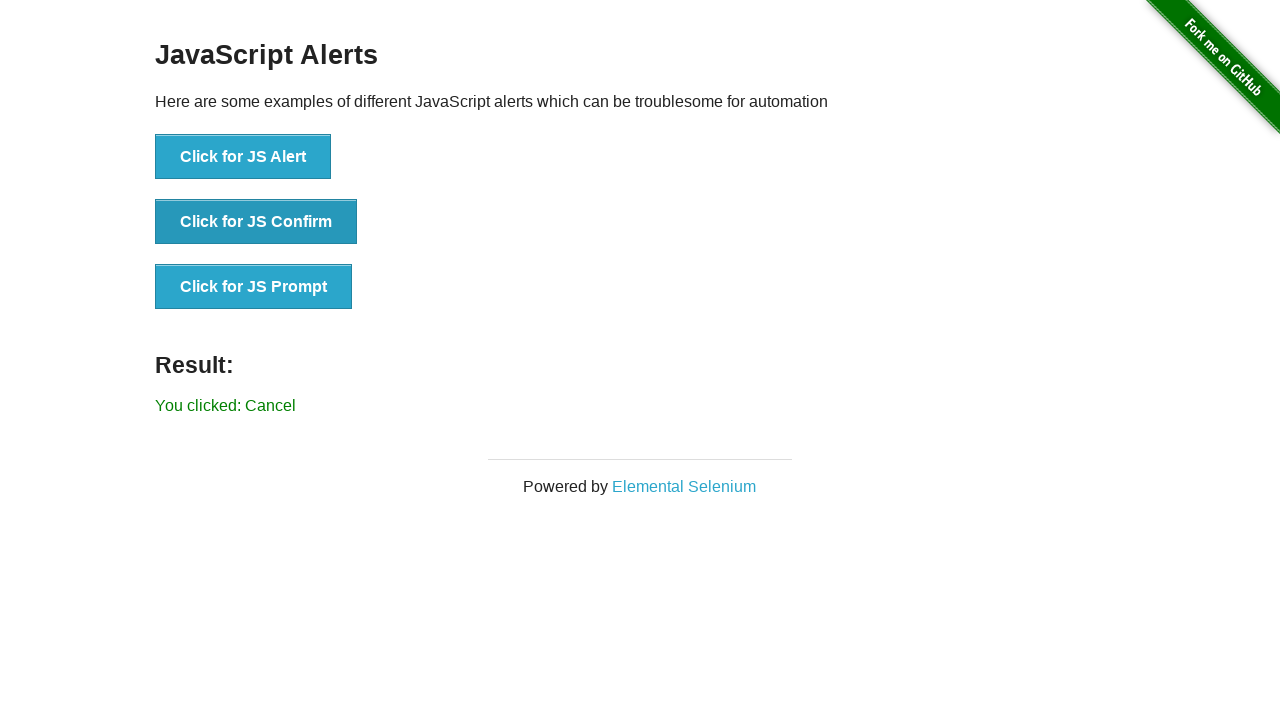

Set up dialog handler to accept confirmation dialogs
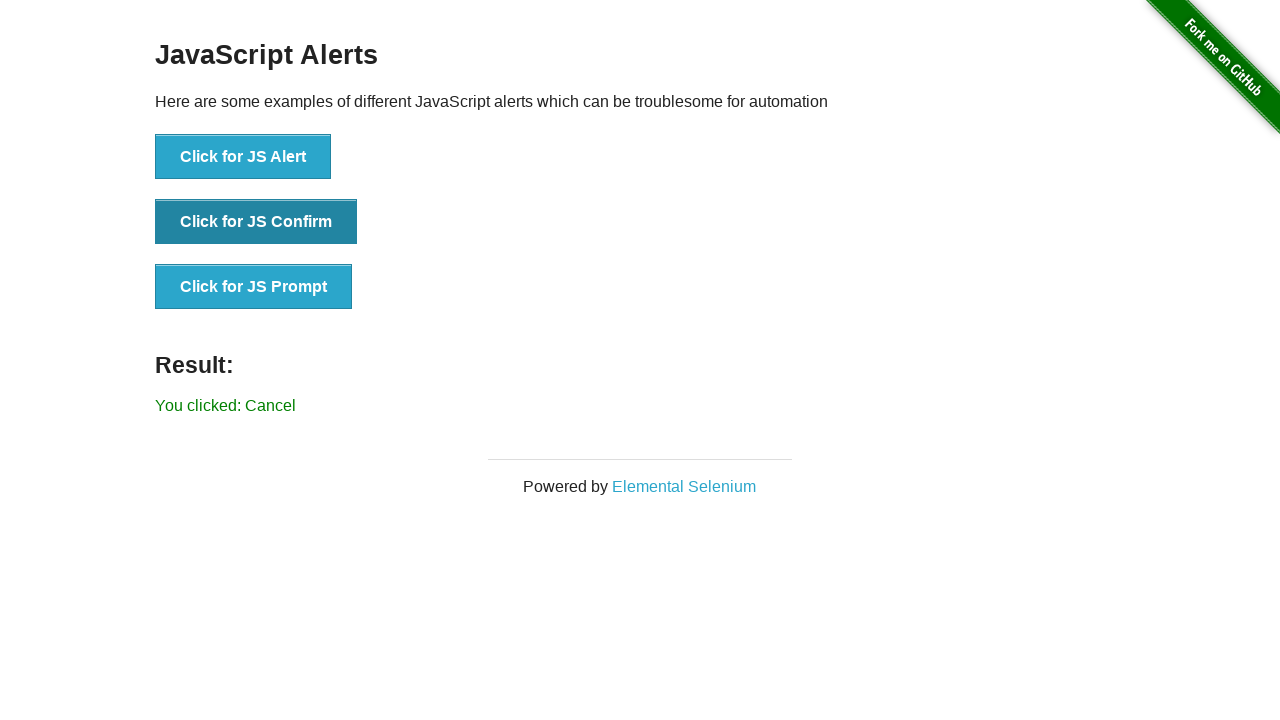

Re-clicked the second button to trigger the confirmation dialog with handler in place at (256, 222) on button >> nth=1
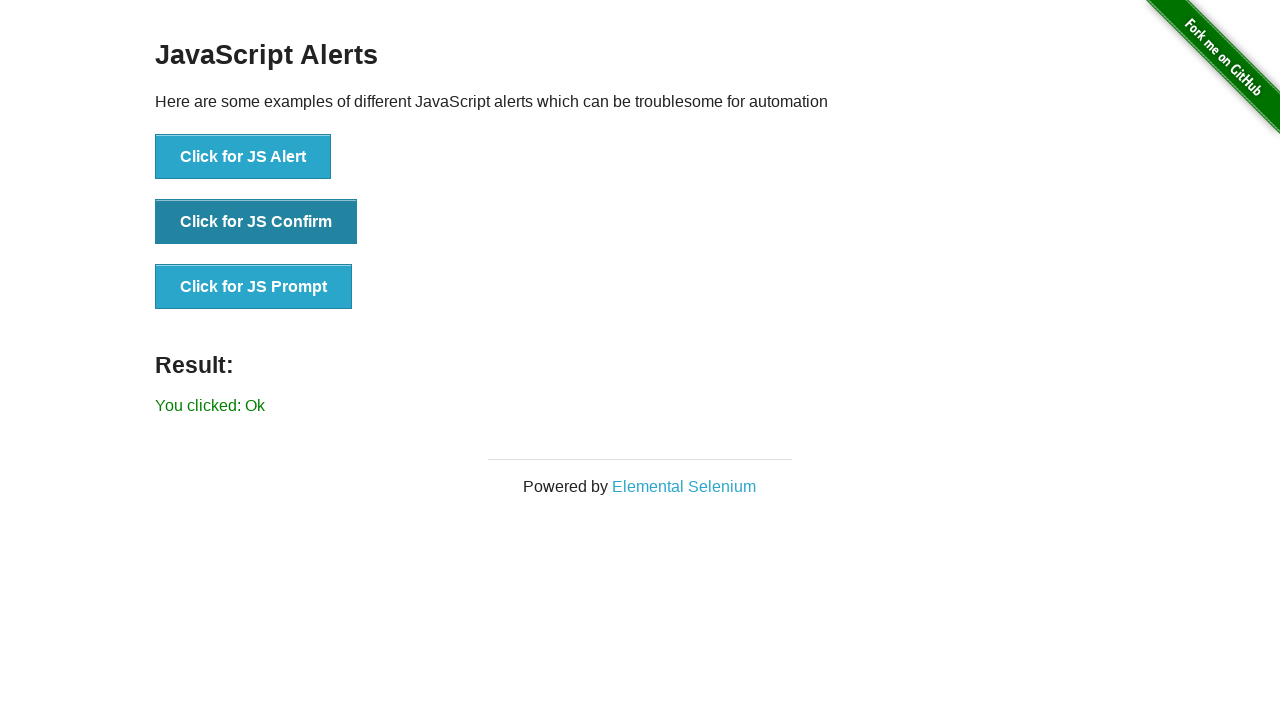

Waited for result message to appear
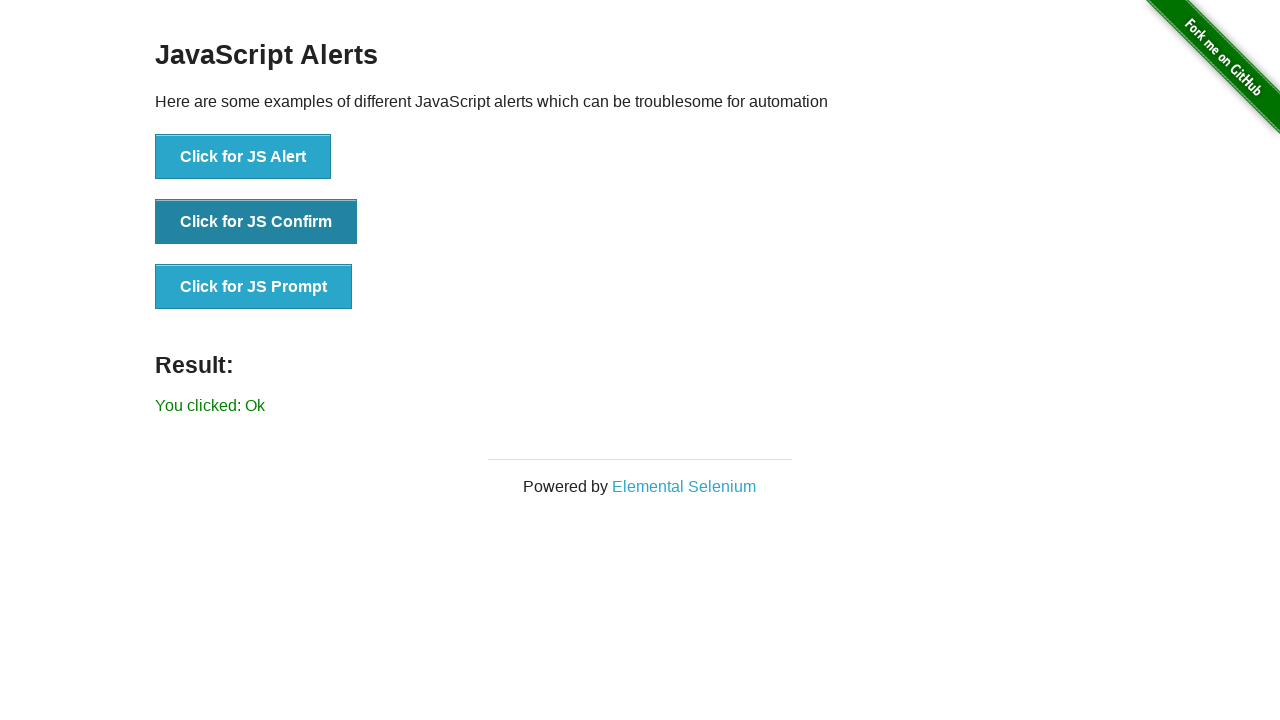

Retrieved result text from the page
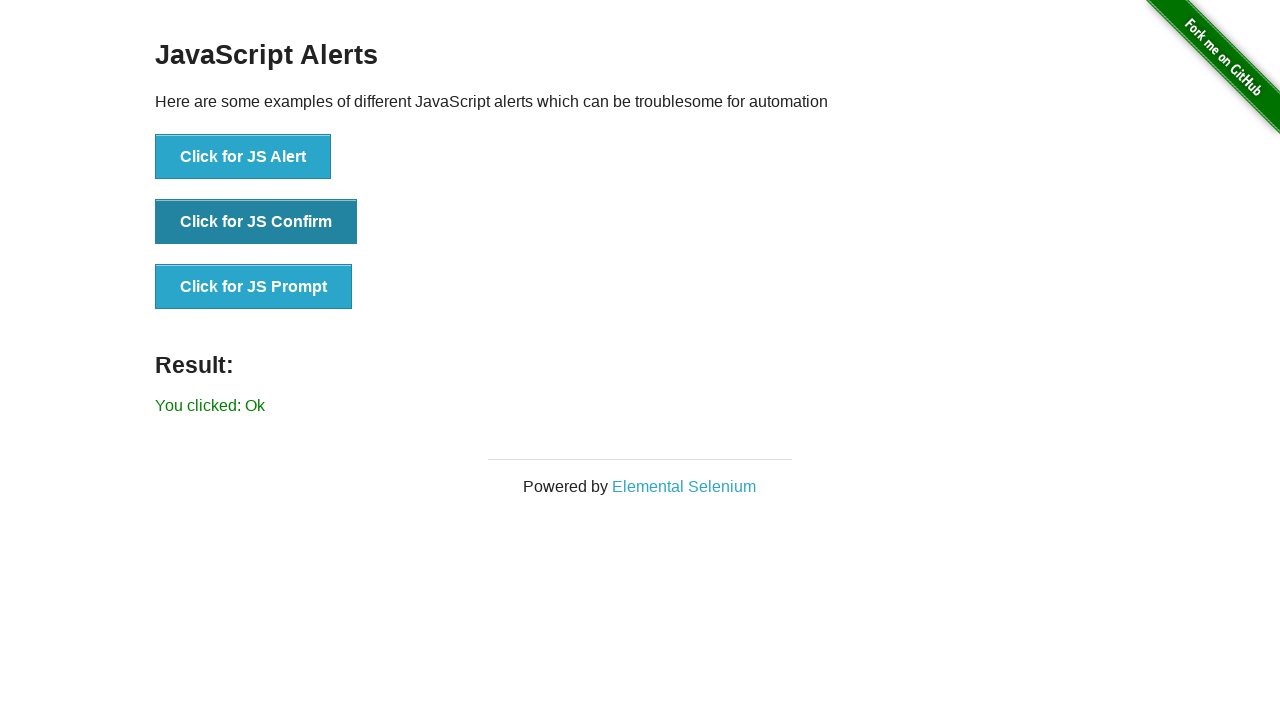

Verified result text equals 'You clicked: Ok'
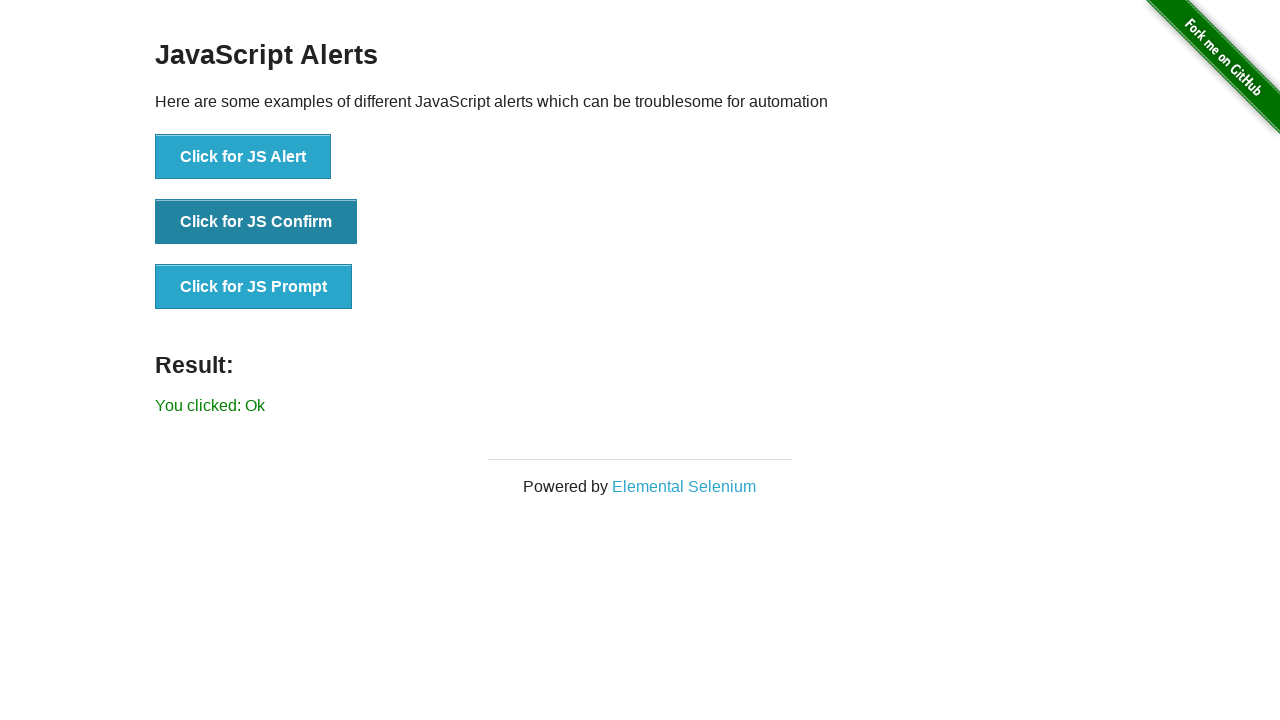

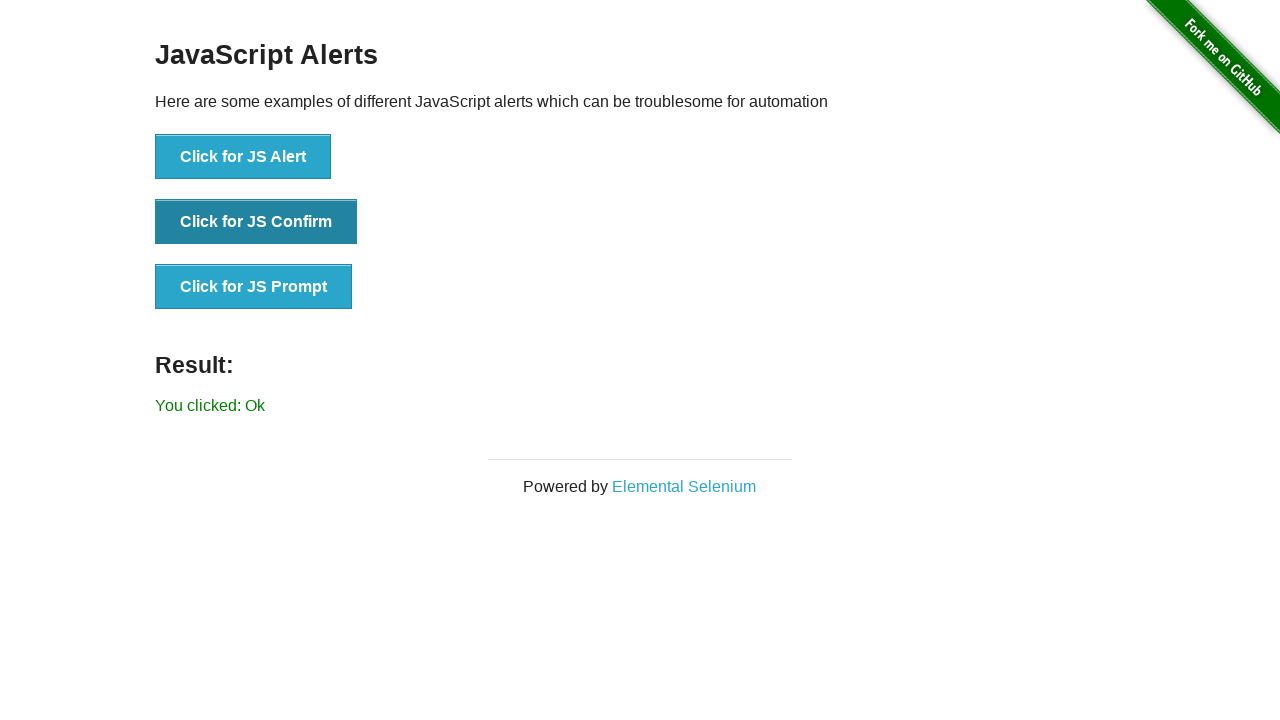